Tests a text box form by filling in user name, email, current address, and permanent address fields, then submitting the form.

Starting URL: https://demoqa.com/text-box

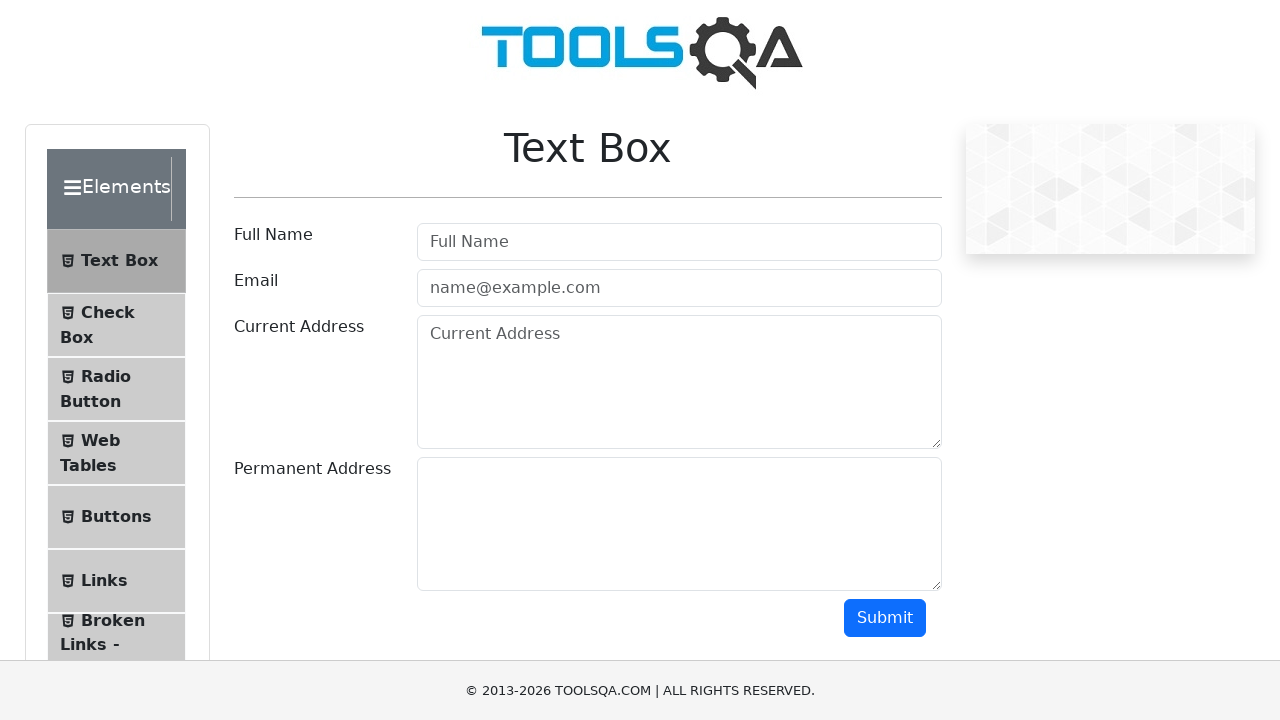

Filled user name field with 'prasad' on #userName
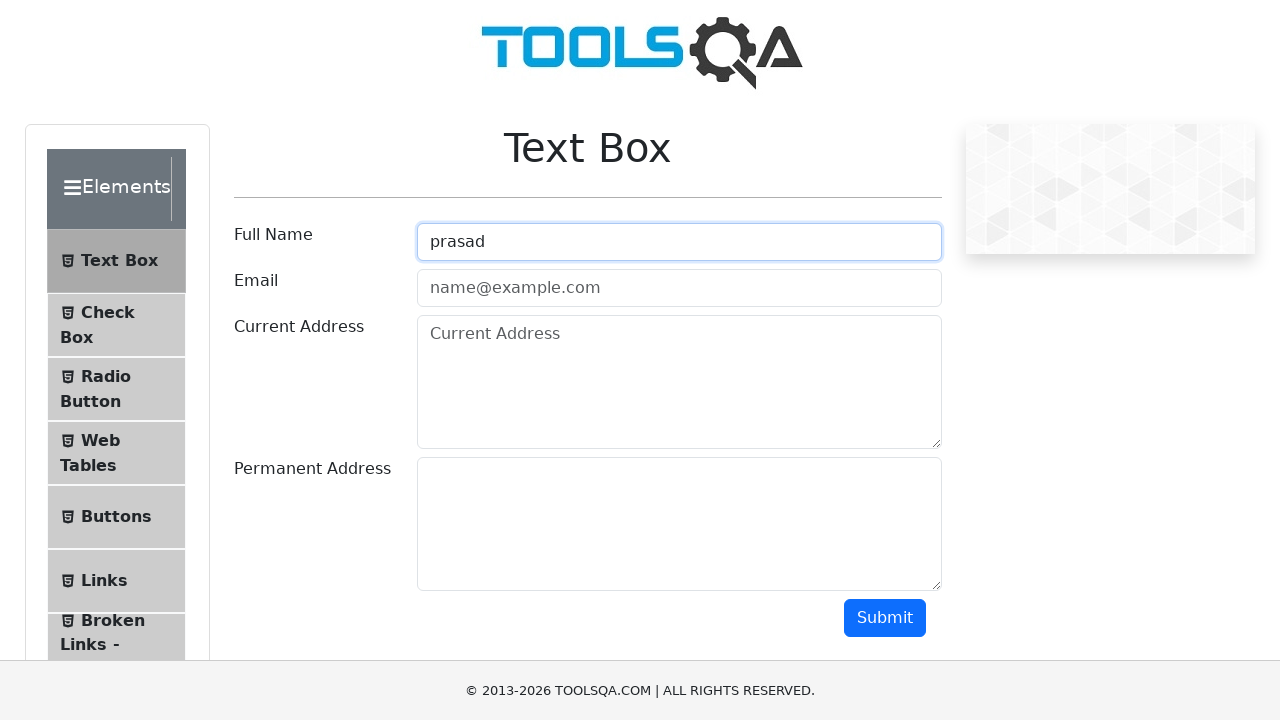

Filled user email field with 'prasadmarni666@gmail.com' on #userEmail
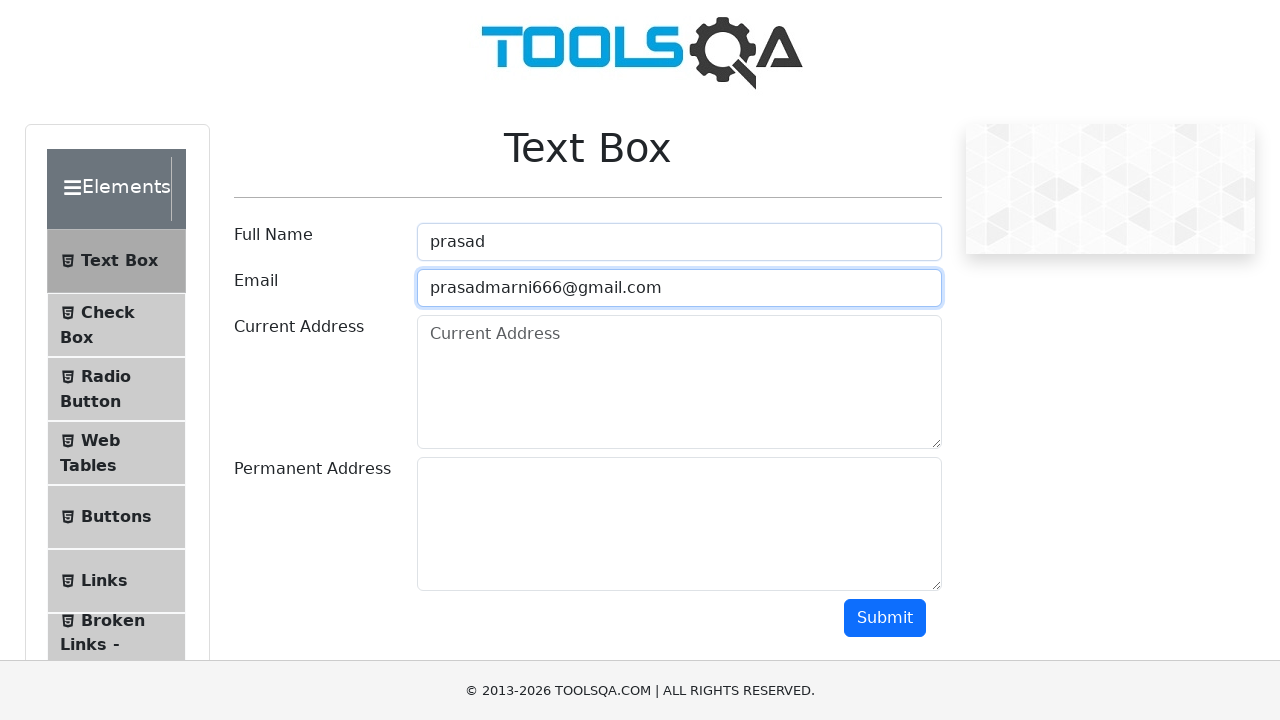

Filled current address field with 'VKP' on #currentAddress
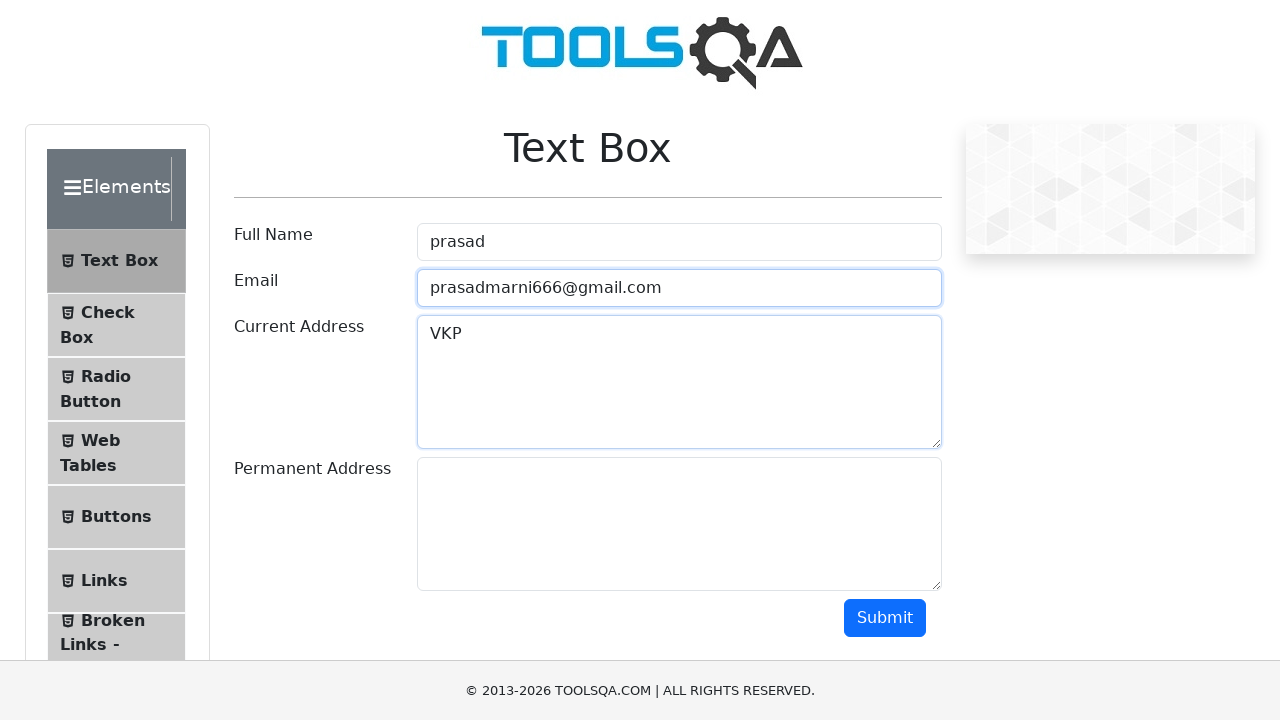

Filled permanent address field with 'RJY' on #permanentAddress
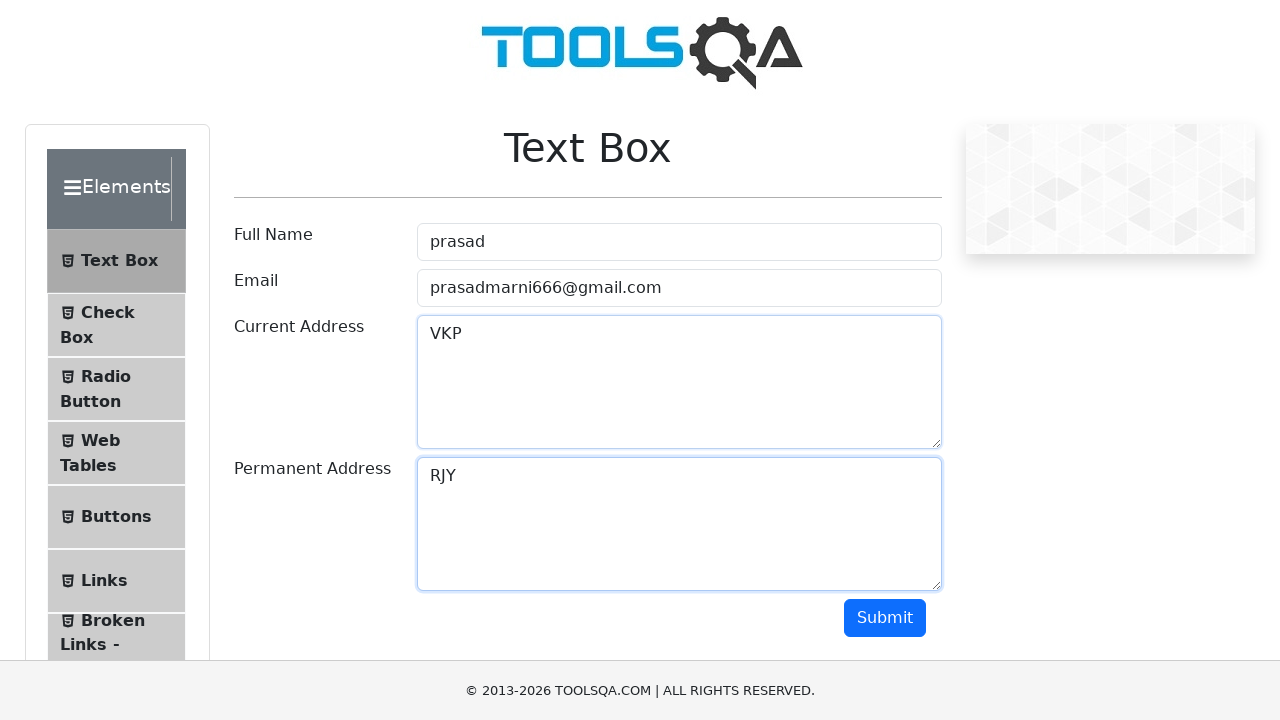

Clicked submit button to submit the form at (885, 618) on #submit
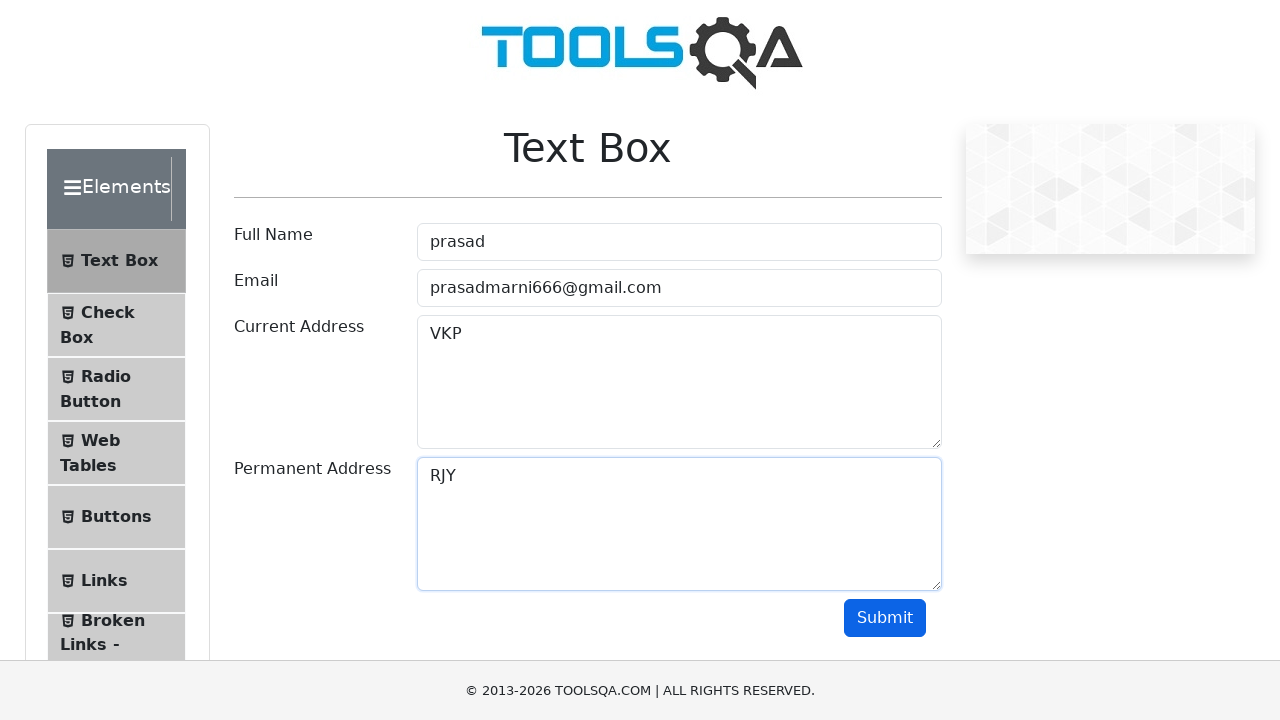

Form submission completed and output section loaded
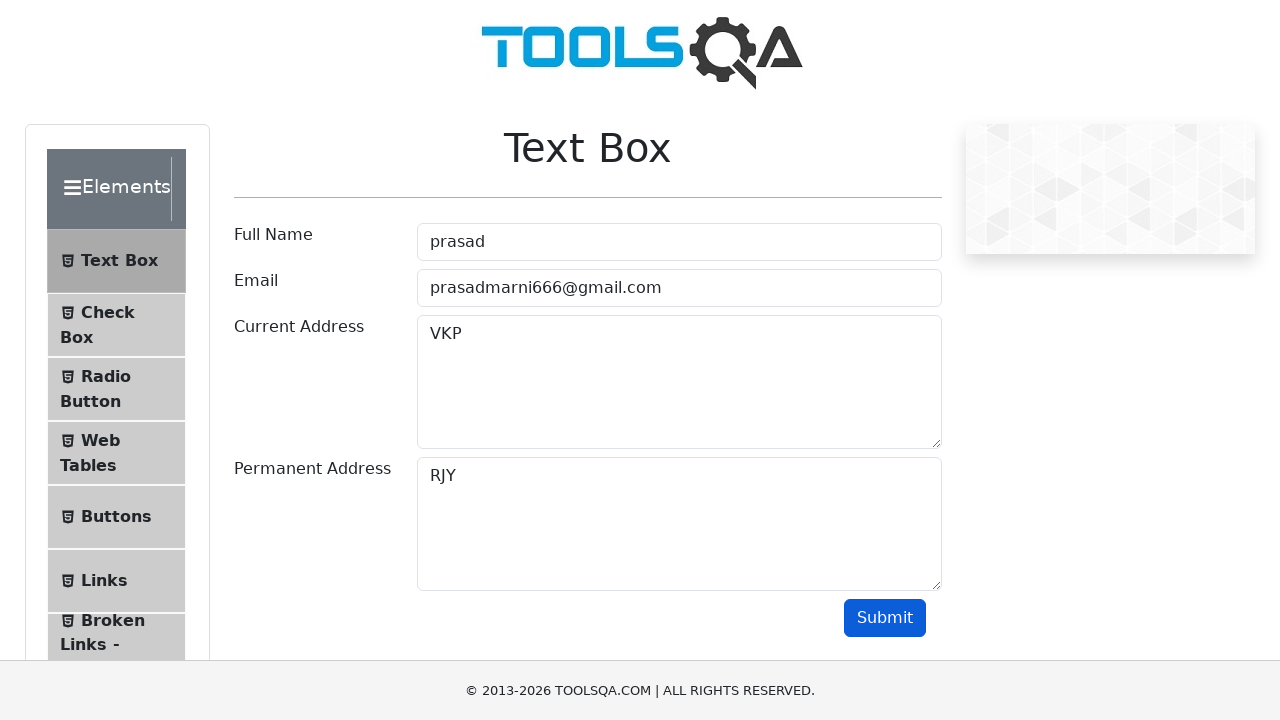

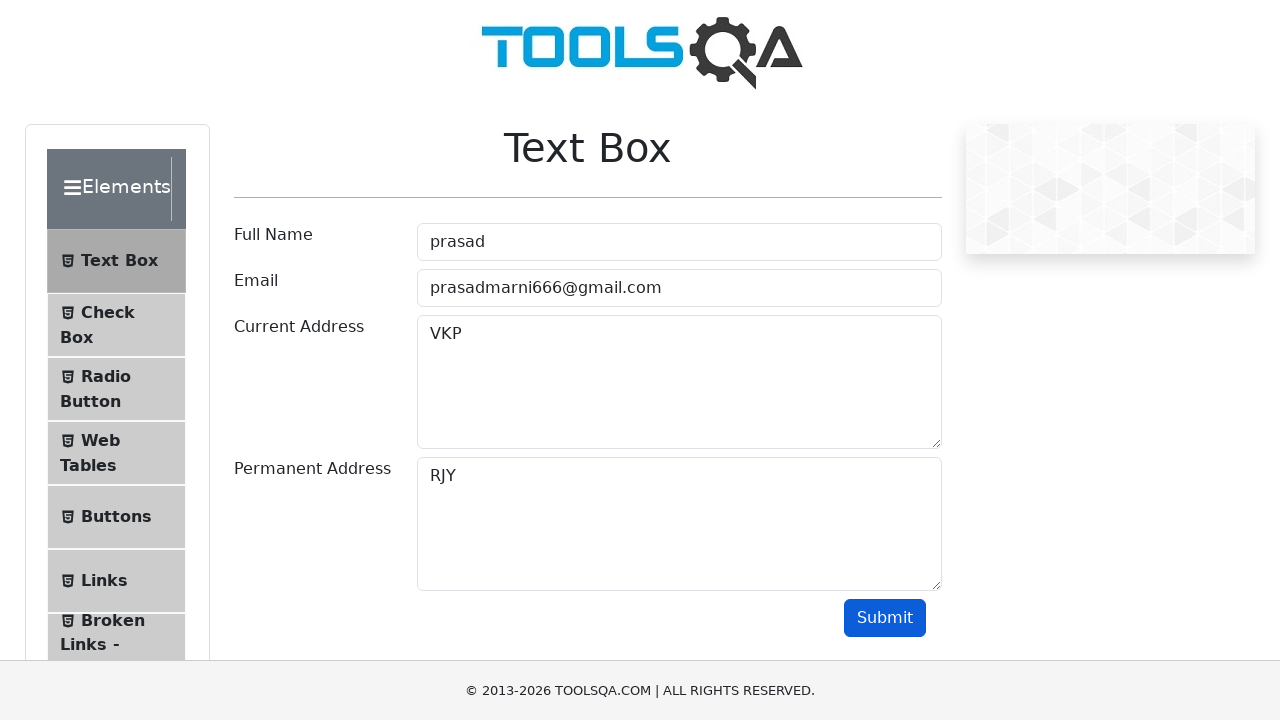